Navigates to the Rahul Shetty Academy client page and verifies the page loads by checking the title is present.

Starting URL: https://rahulshettyacademy.com/client

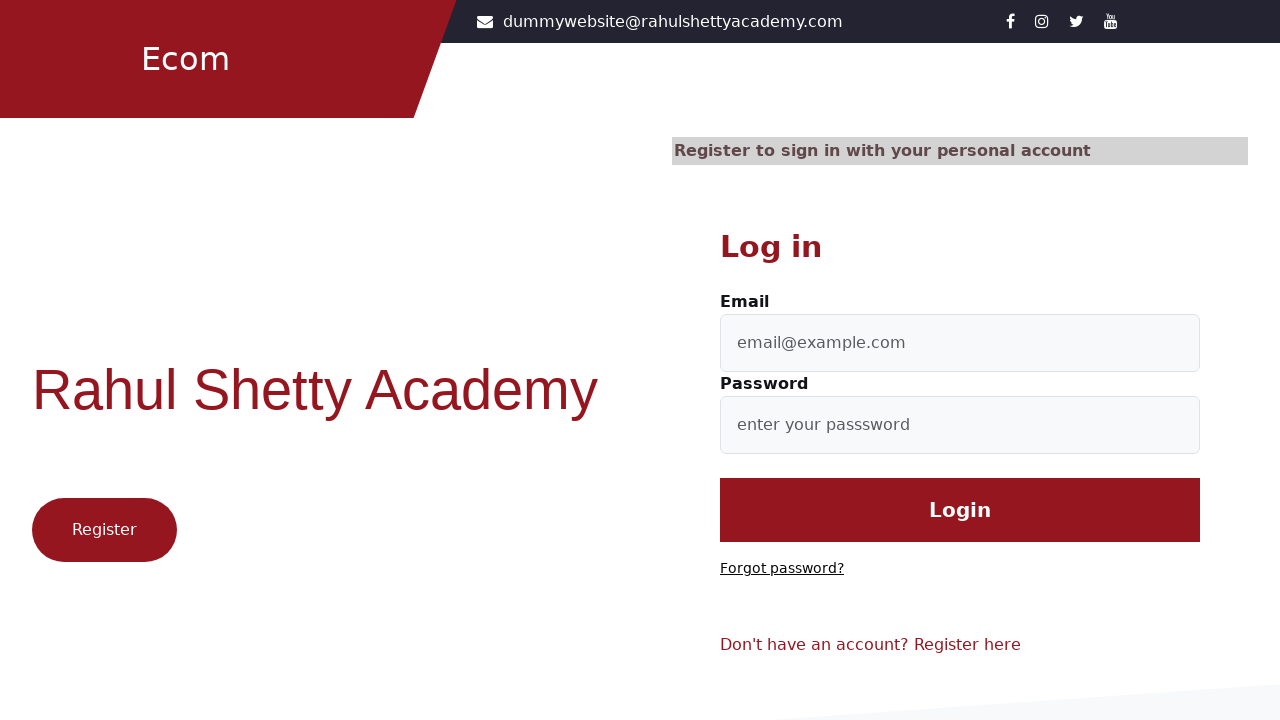

Waited for page to reach domcontentloaded state
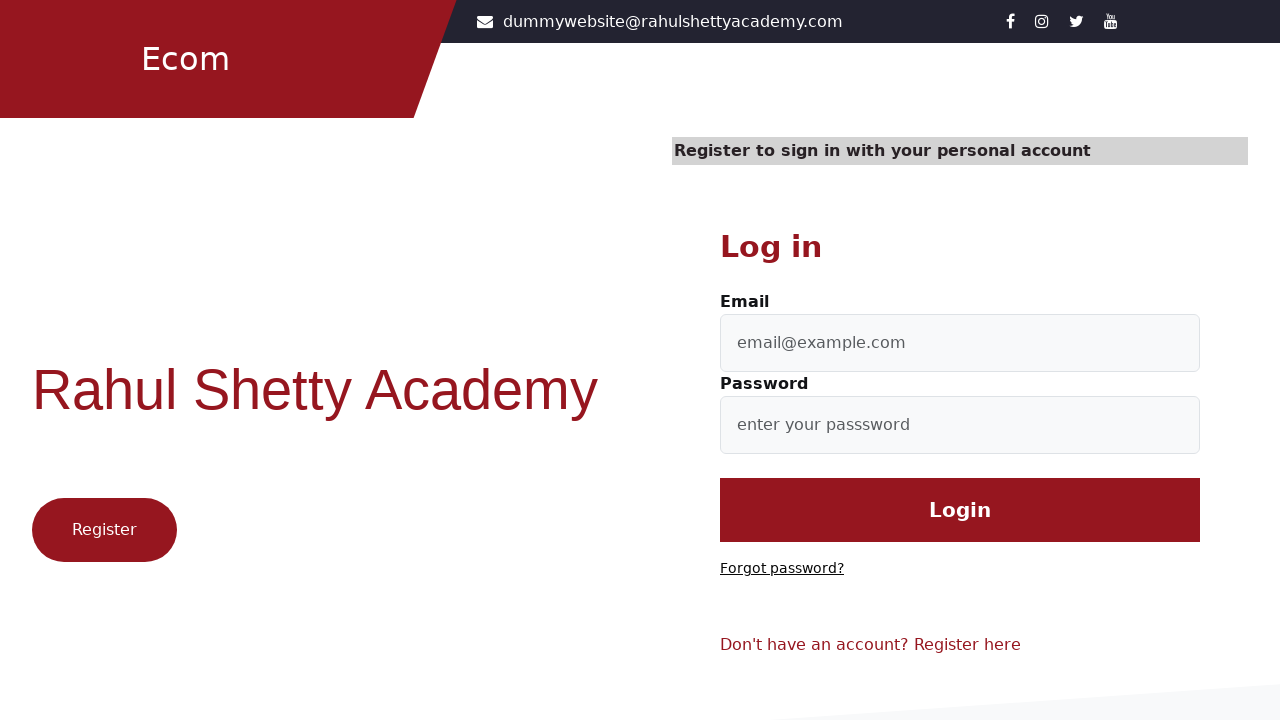

Retrieved page title
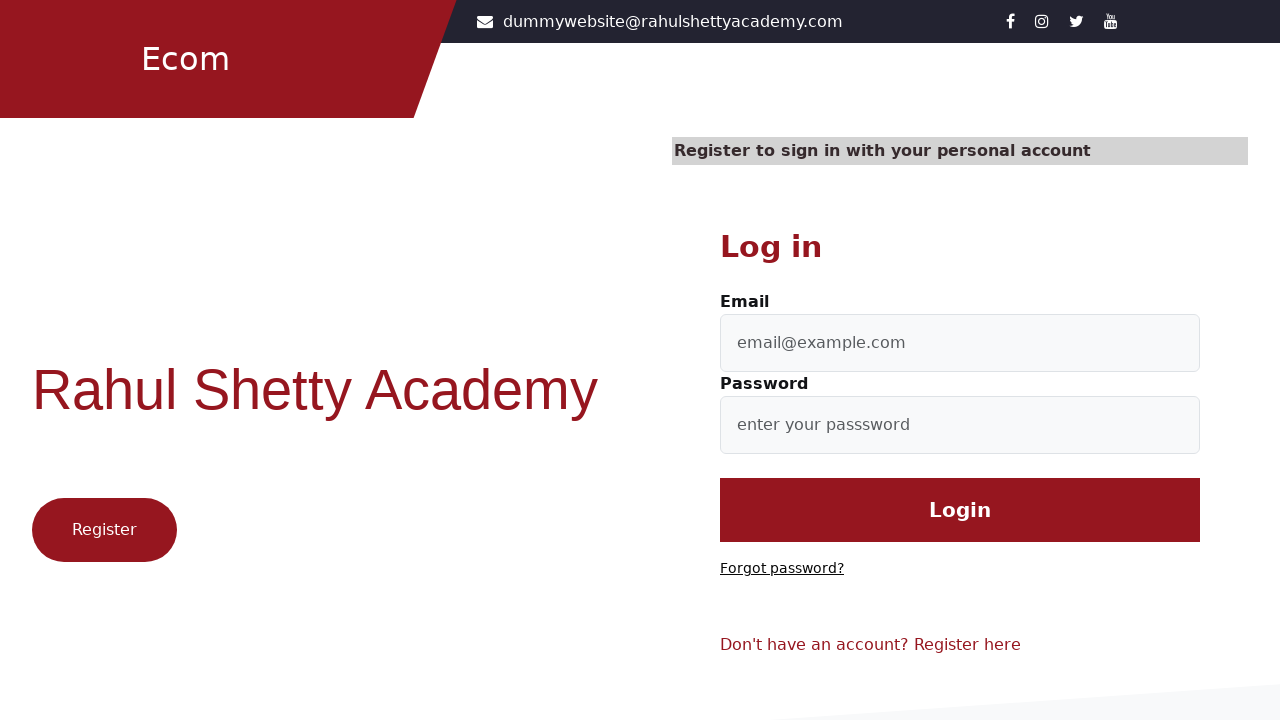

Verified that page title is present and not empty
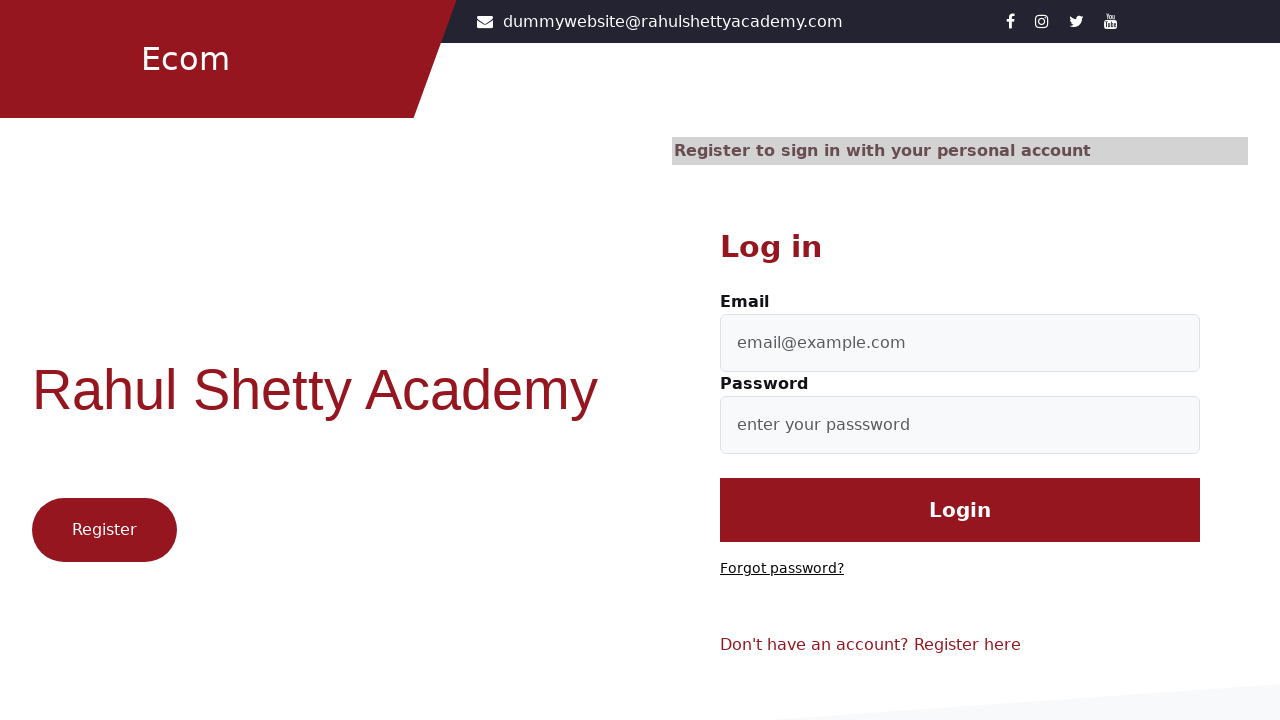

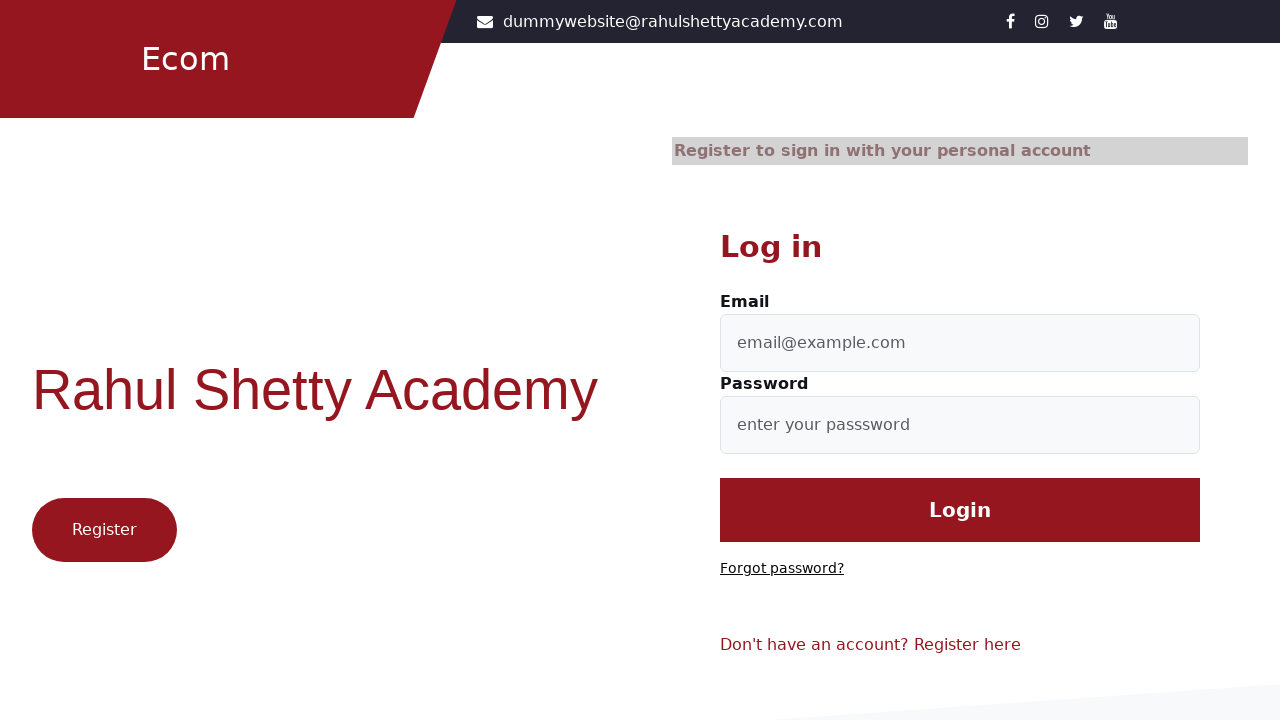